Tests that the "Clear completed" button displays the correct text after marking an item as complete.

Starting URL: https://demo.playwright.dev/todomvc

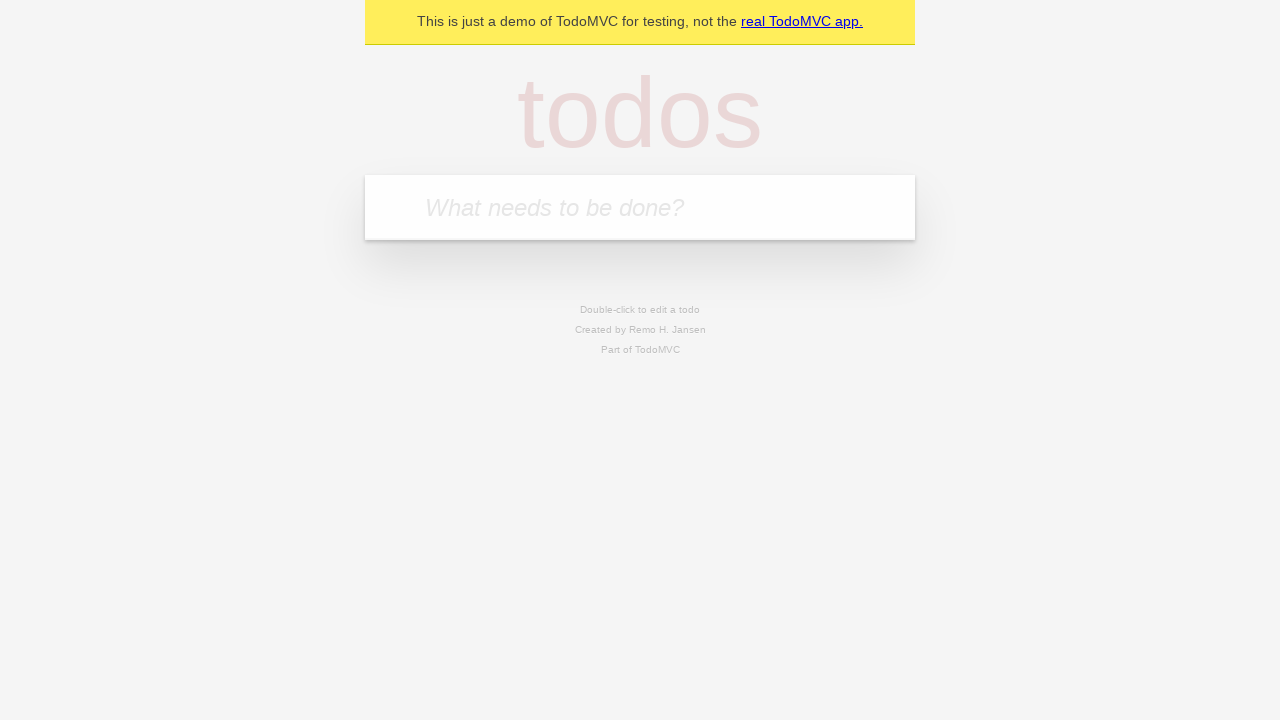

Filled todo input with 'buy some cheese' on internal:attr=[placeholder="What needs to be done?"i]
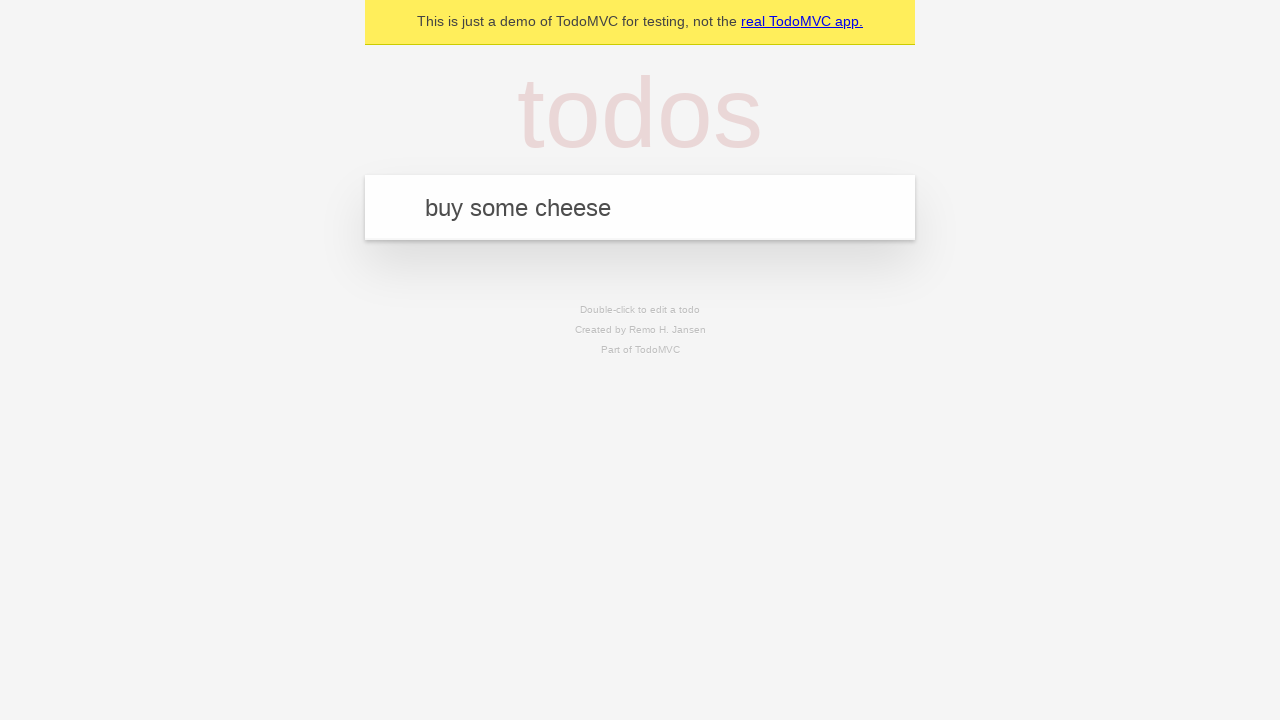

Pressed Enter to add first todo item on internal:attr=[placeholder="What needs to be done?"i]
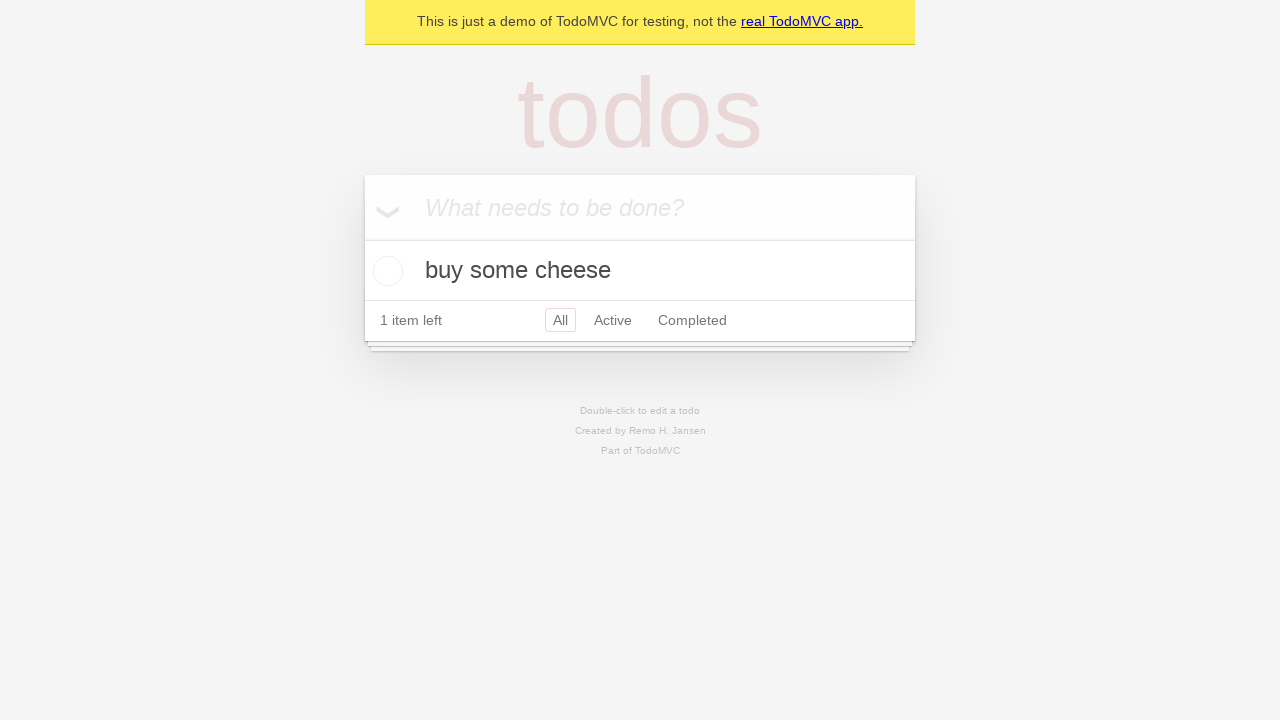

Filled todo input with 'feed the cat' on internal:attr=[placeholder="What needs to be done?"i]
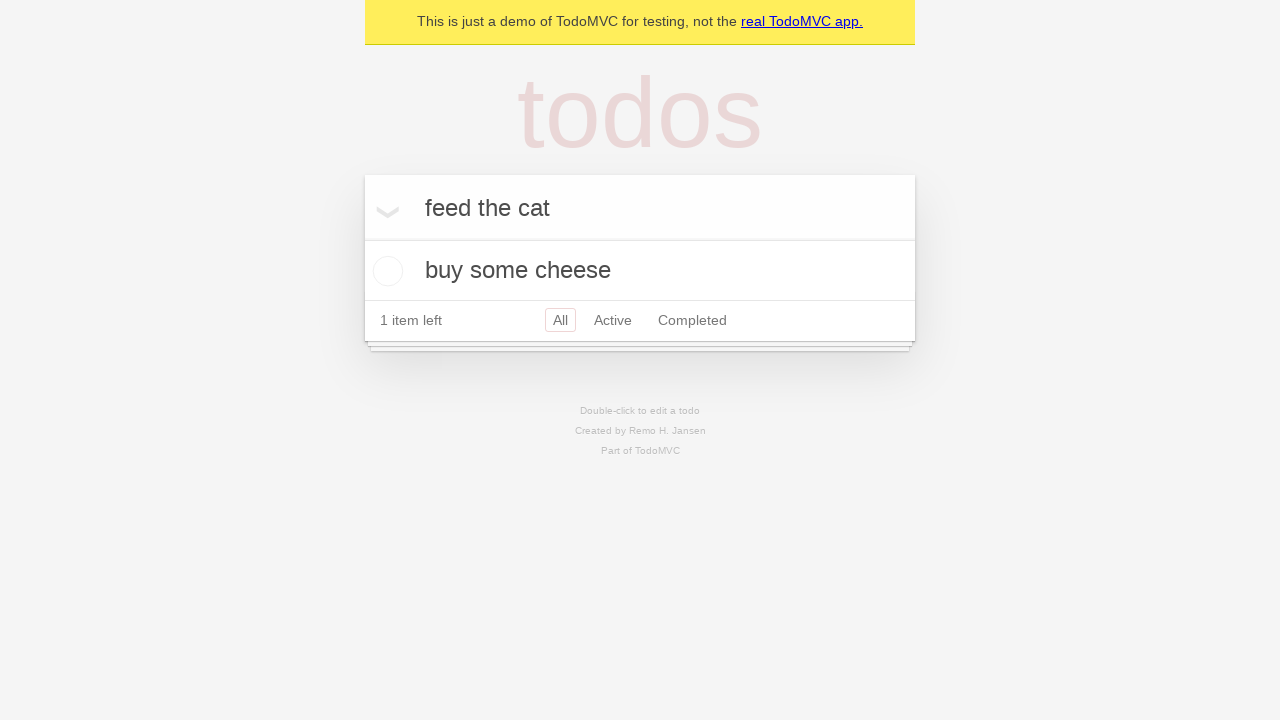

Pressed Enter to add second todo item on internal:attr=[placeholder="What needs to be done?"i]
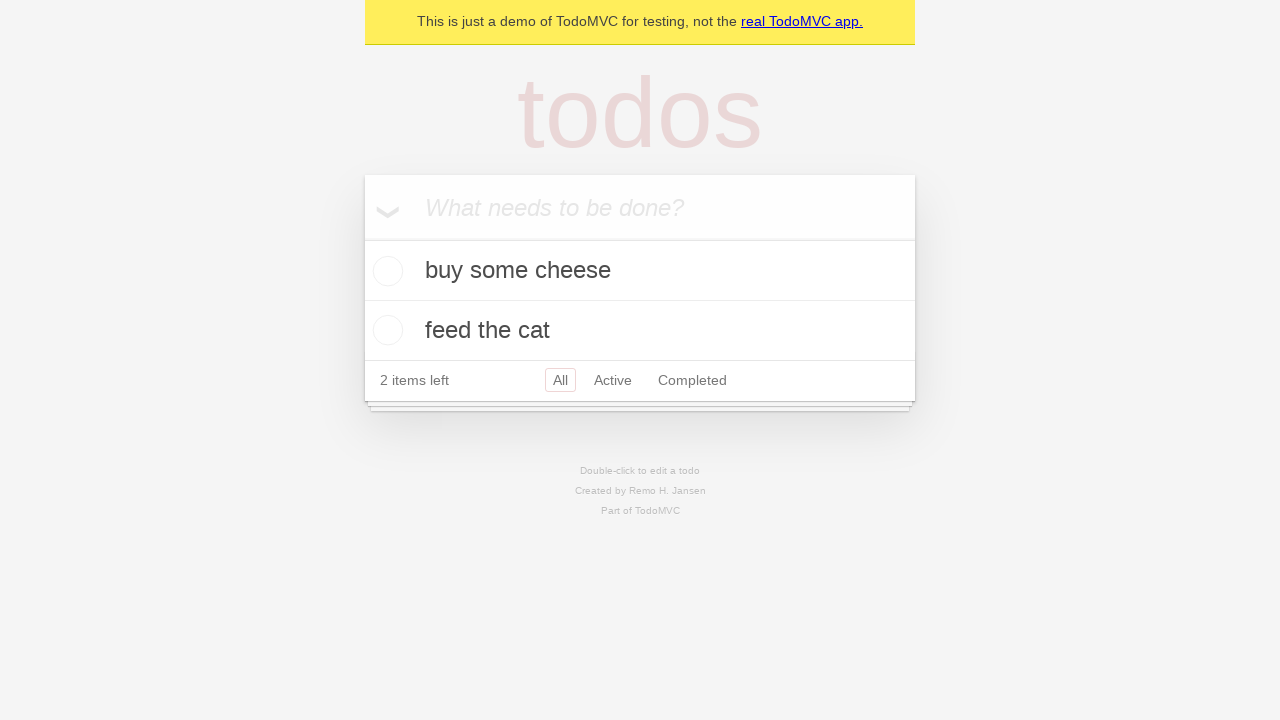

Filled todo input with 'book a doctors appointment' on internal:attr=[placeholder="What needs to be done?"i]
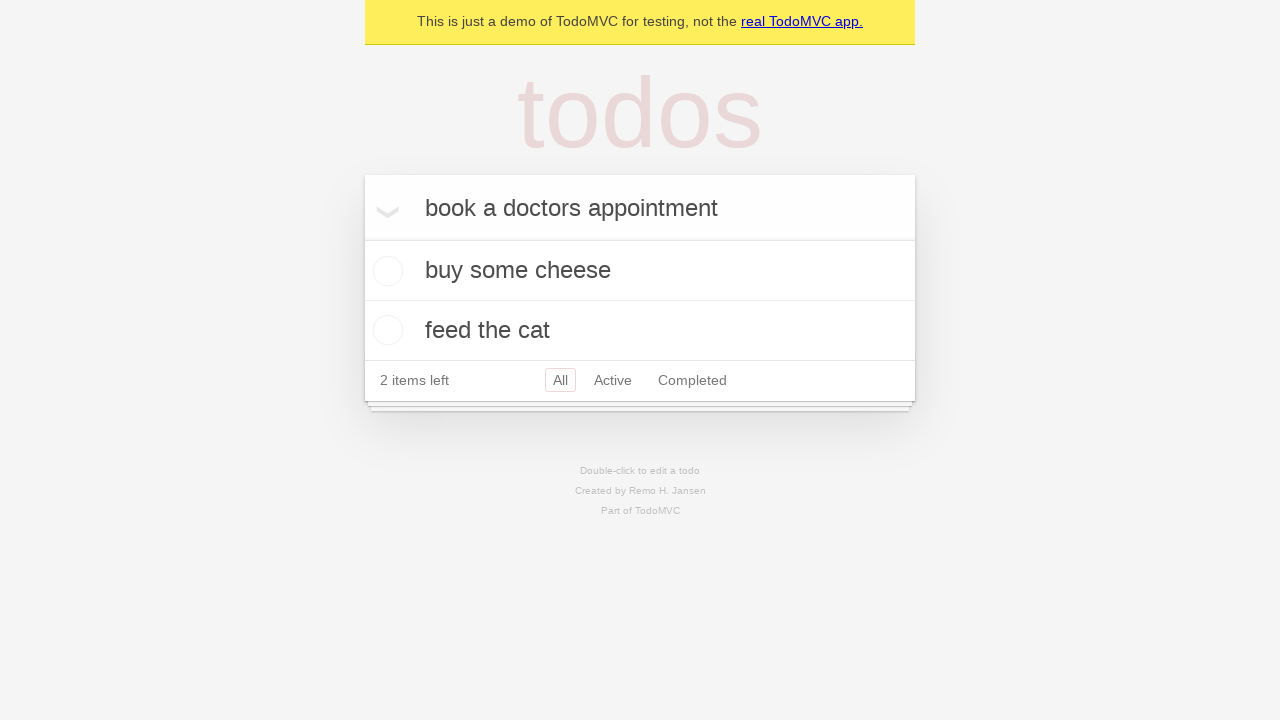

Pressed Enter to add third todo item on internal:attr=[placeholder="What needs to be done?"i]
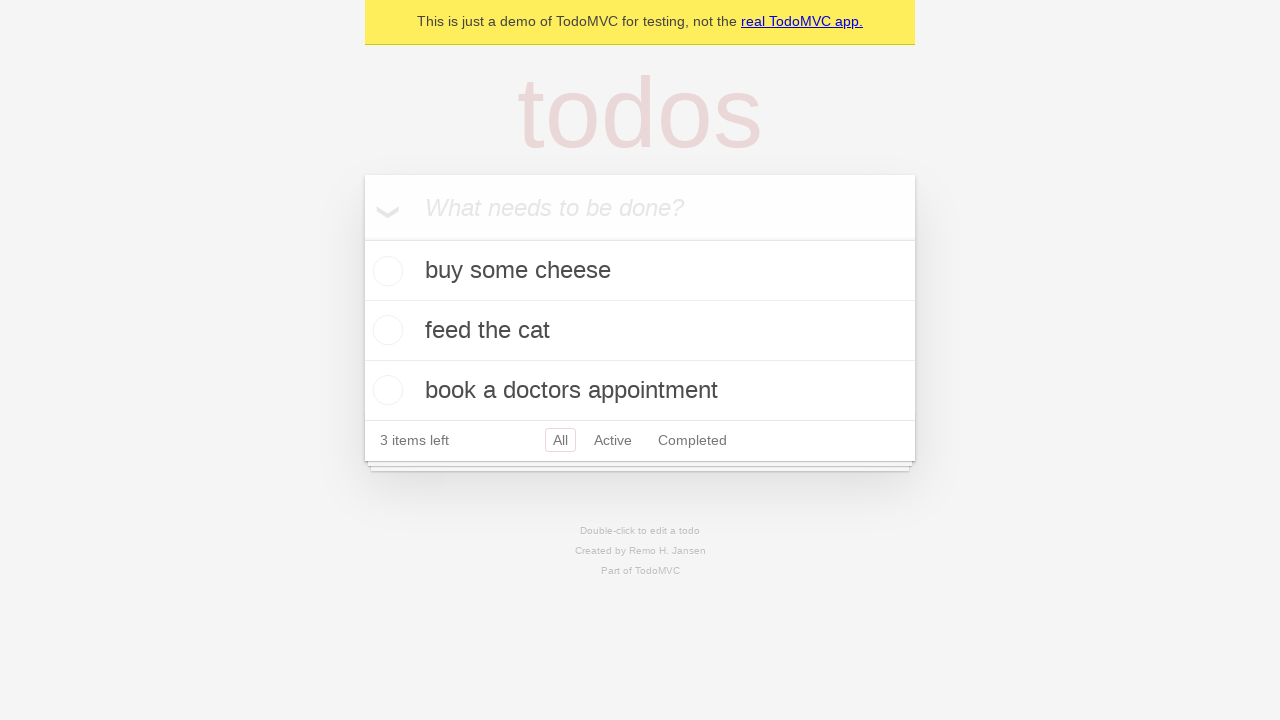

Marked first todo item as complete at (385, 271) on .todo-list li .toggle >> nth=0
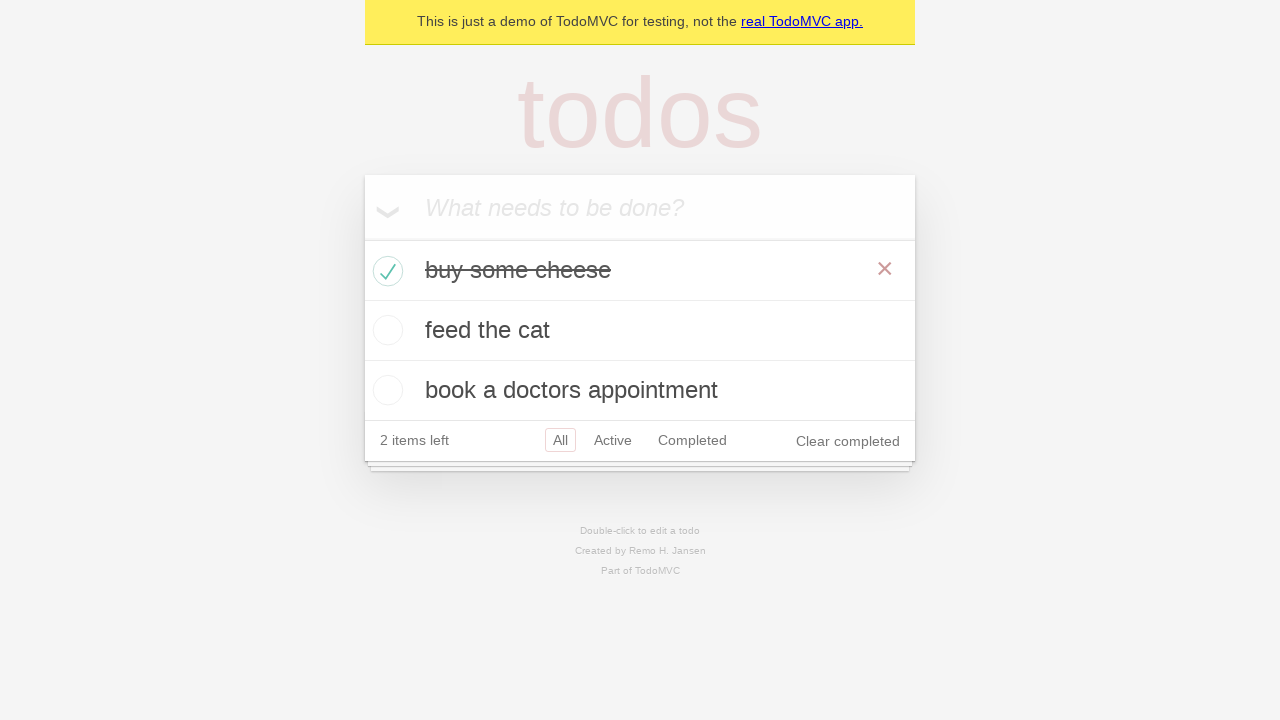

Clear completed button is now visible
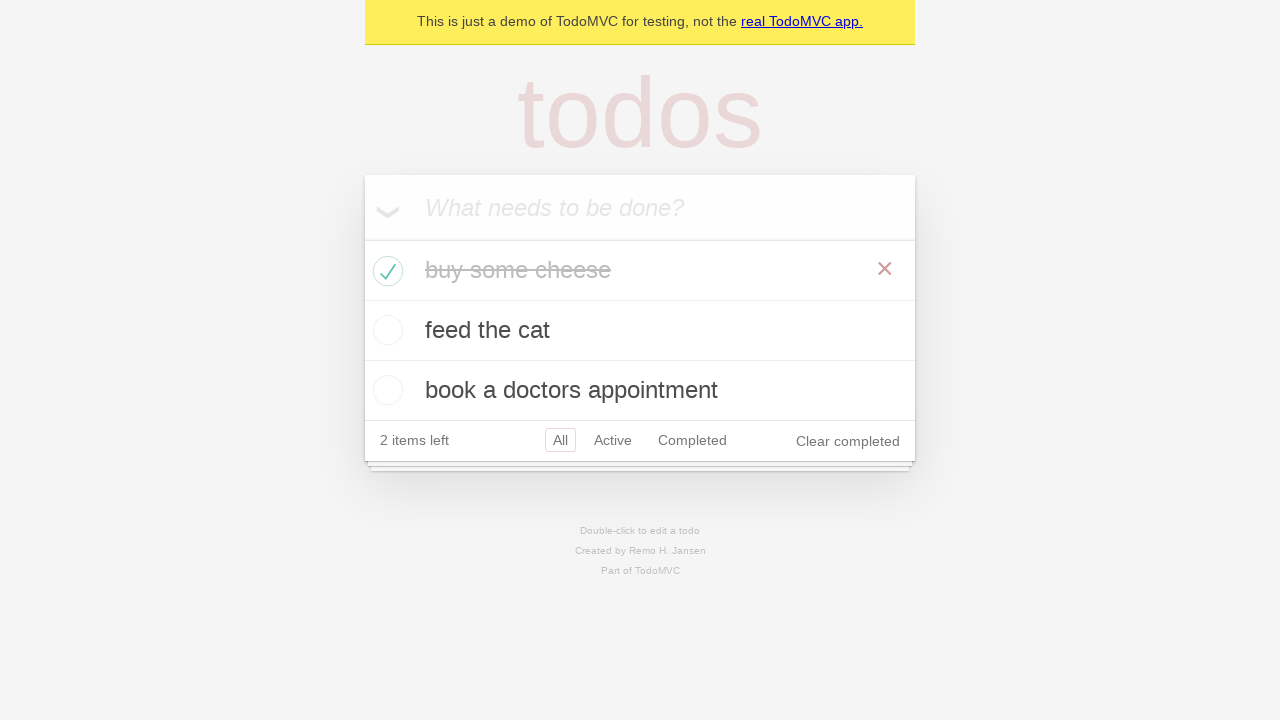

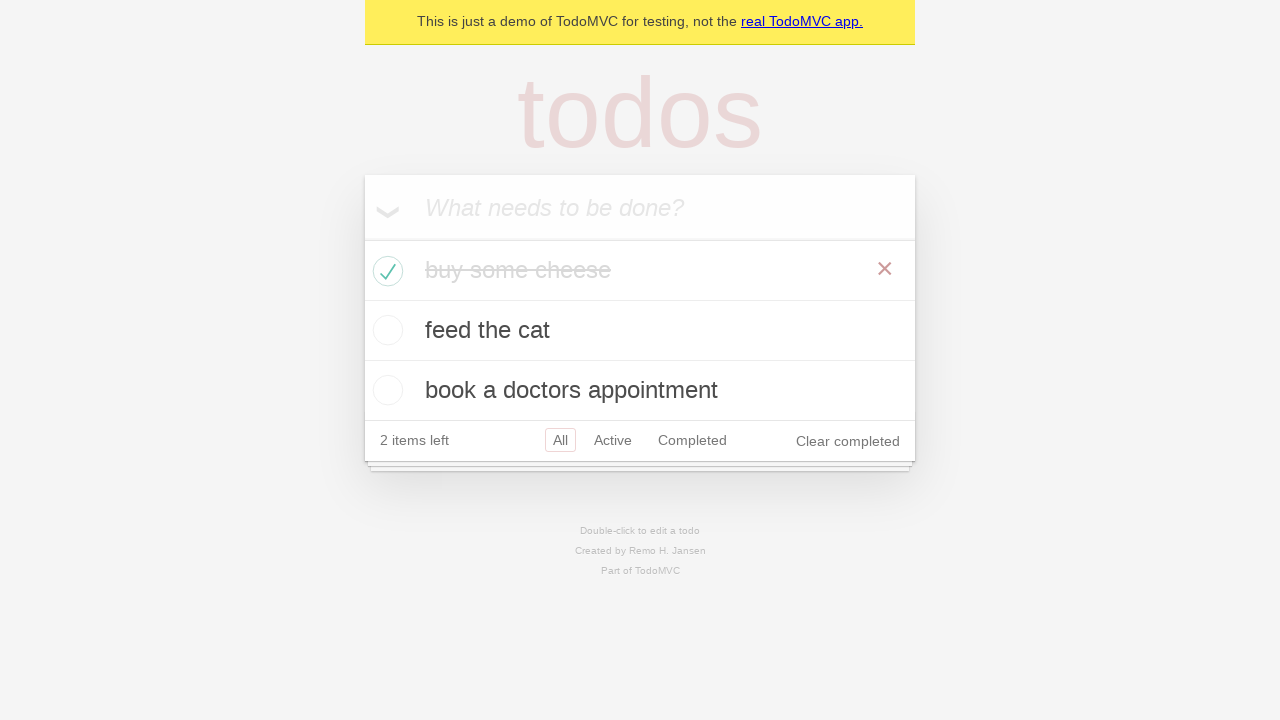